Tests explicit wait functionality by clicking a button that triggers a timer and waiting for an element to appear

Starting URL: http://seleniumpractise.blogspot.in/2016/08/how-to-use-explicit-wait-in-selenium.html

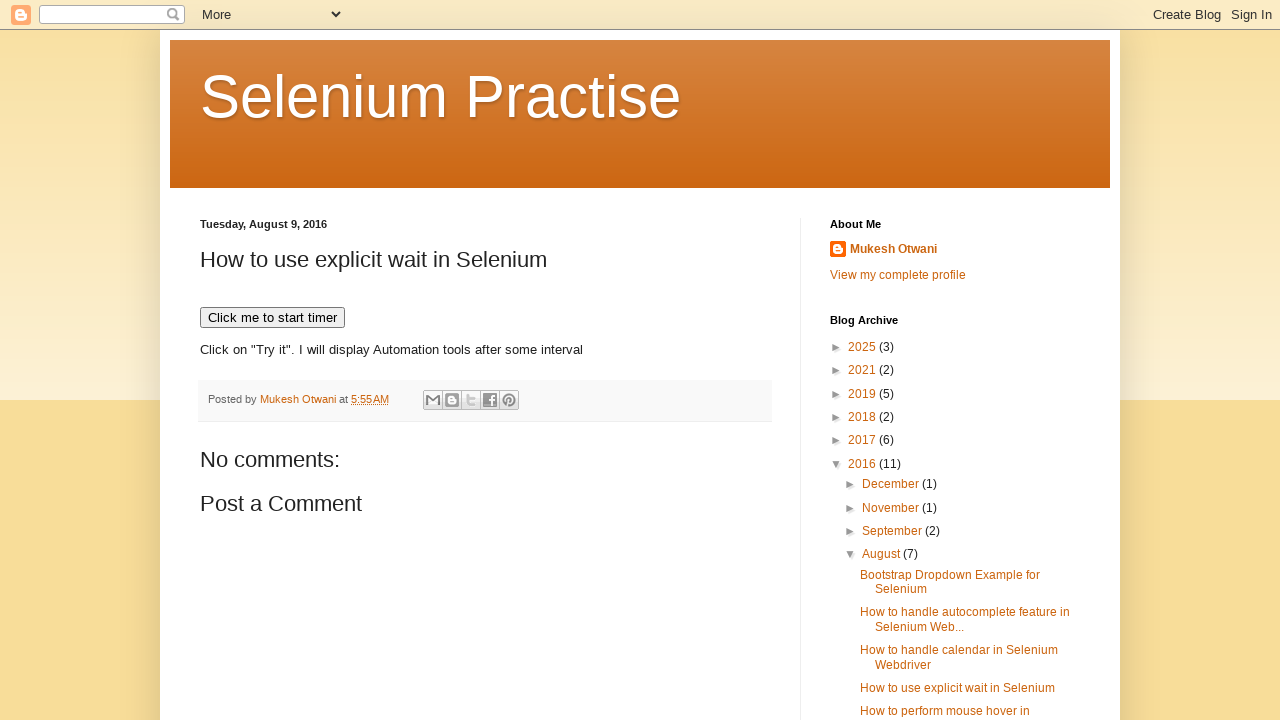

Navigated to explicit wait test page
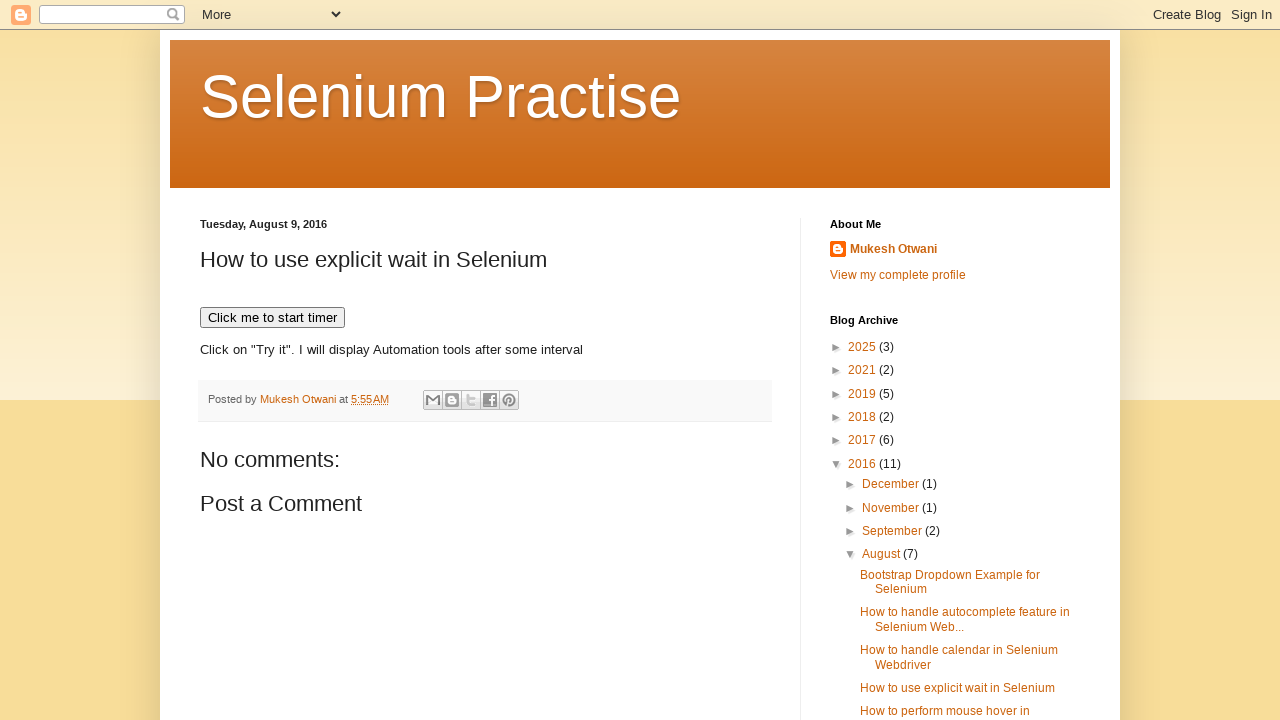

Clicked button to start timer at (272, 318) on xpath=//button[text()='Click me to start timer']
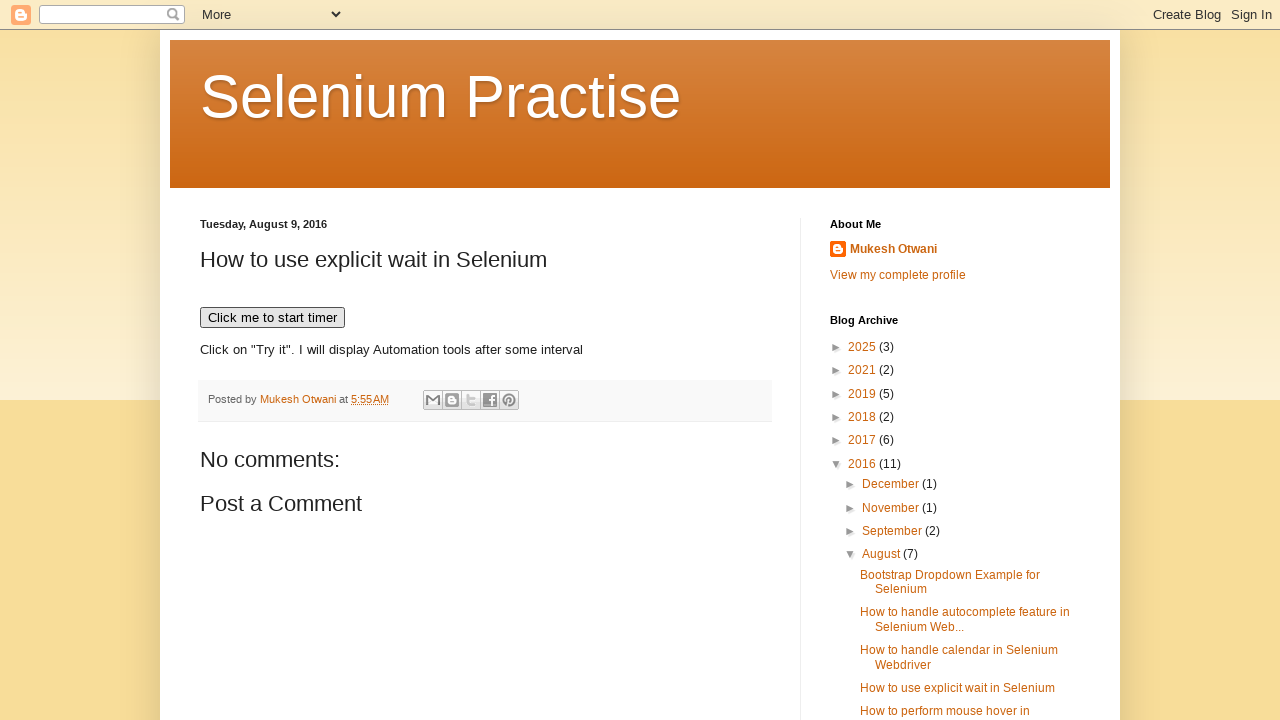

Element with text 'QTP' became visible after explicit wait
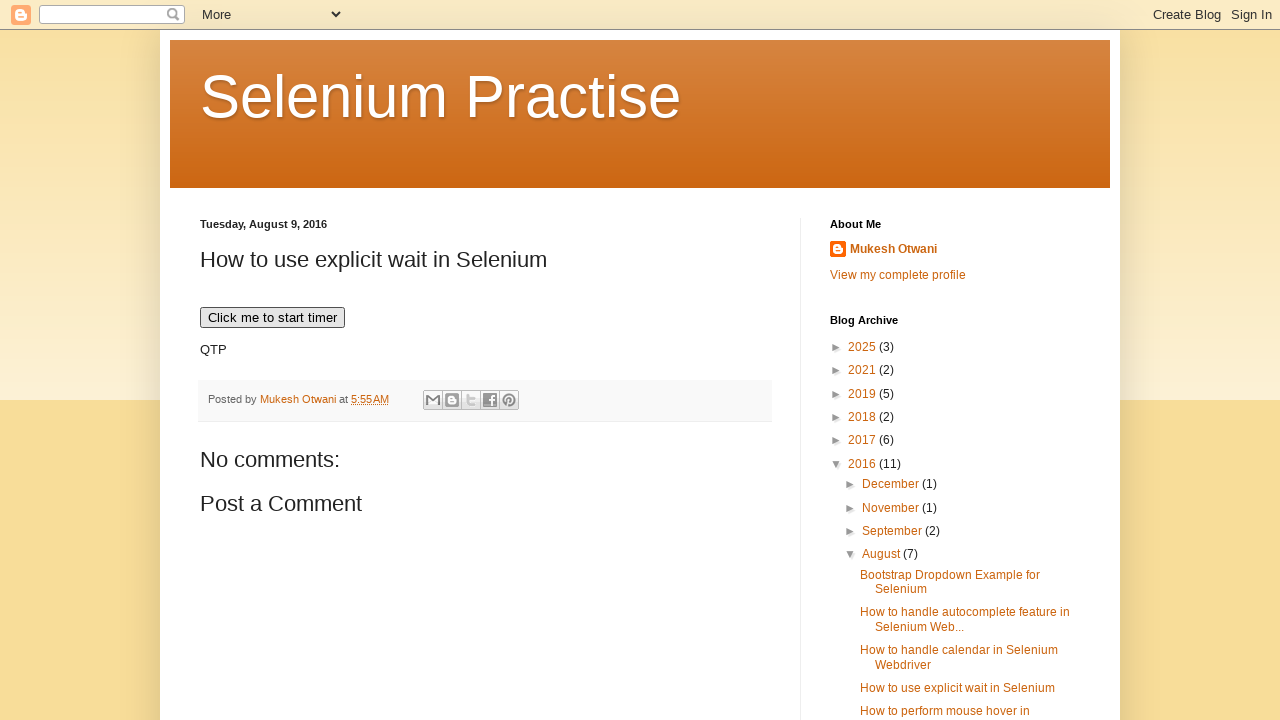

Verified that QTP element is displayed
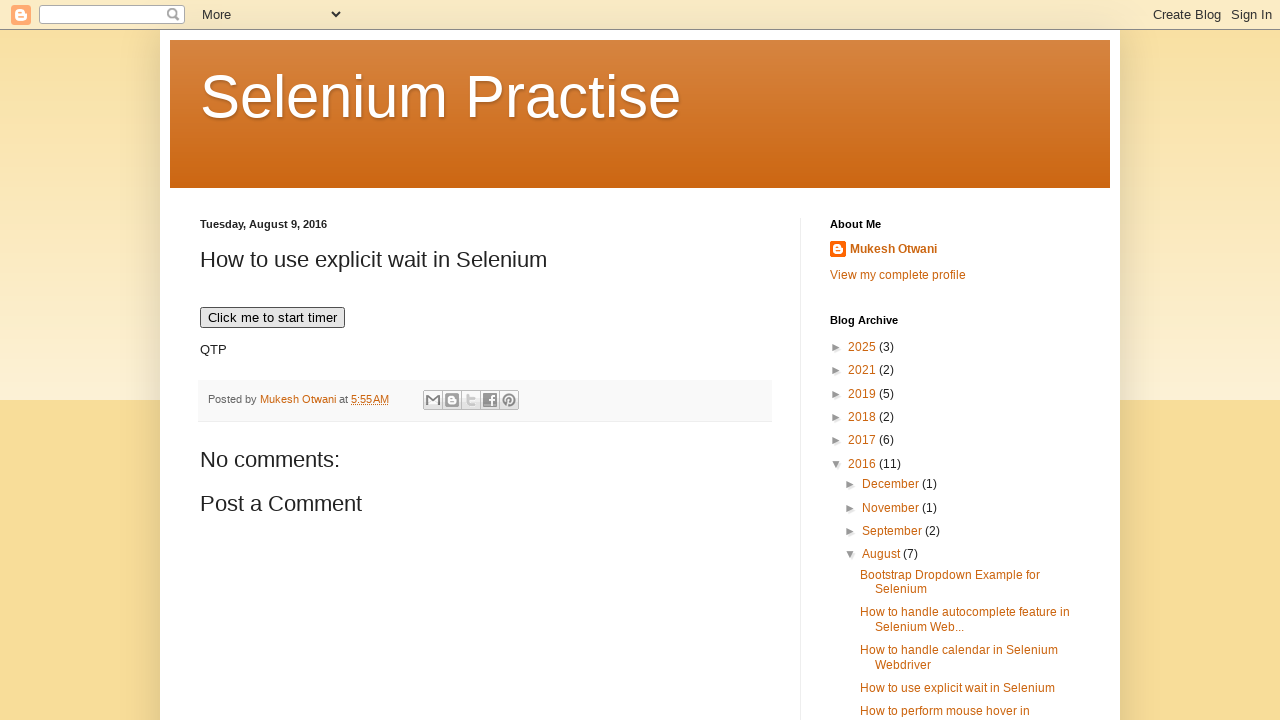

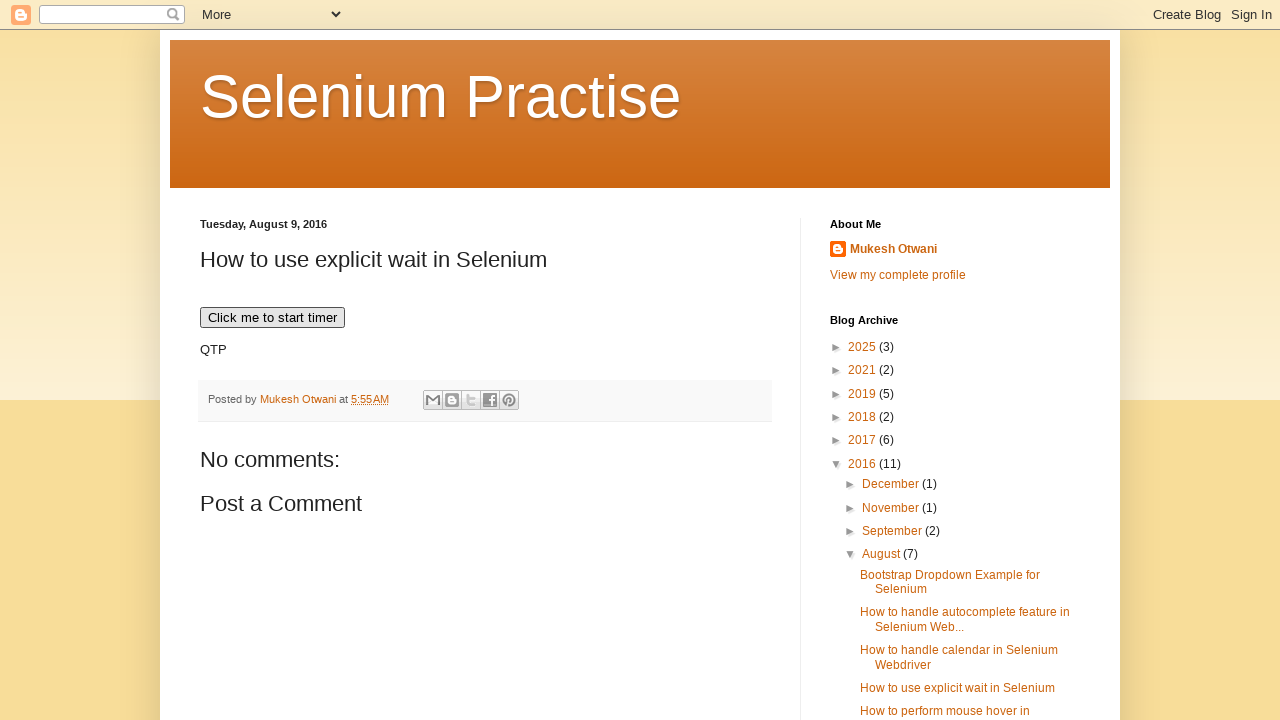